Tests dropdown selection functionality on a practice page by selecting options using different selection methods (by index, by value, and by visible text)

Starting URL: https://practice.expandtesting.com/dropdown

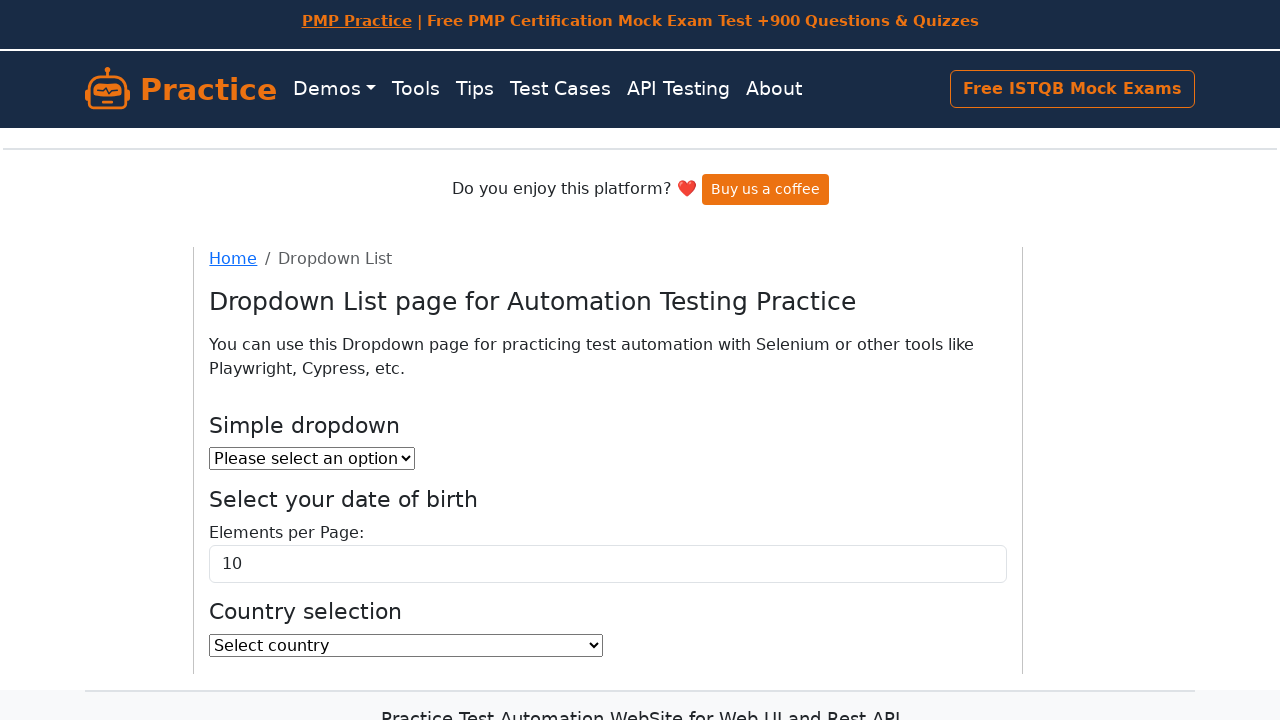

Waited for dropdown element #elementsPerPageSelect to be available
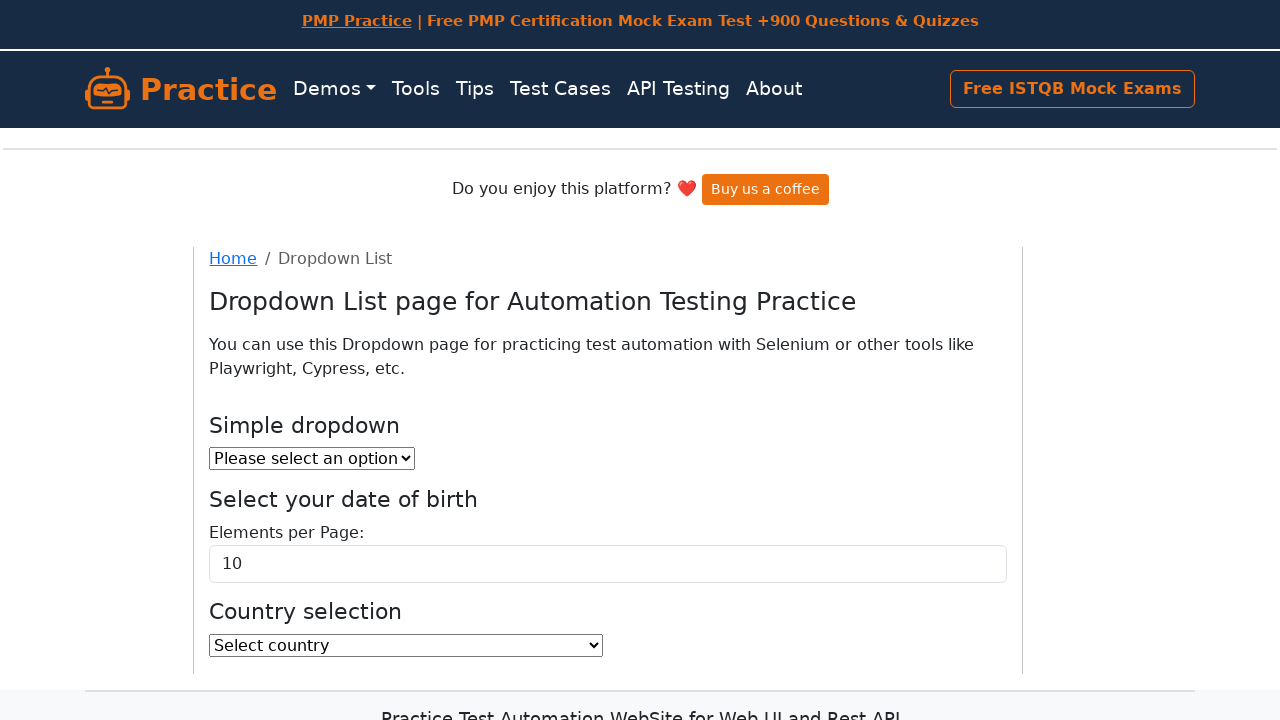

Selected dropdown option by index 2 (3rd option) on #elementsPerPageSelect
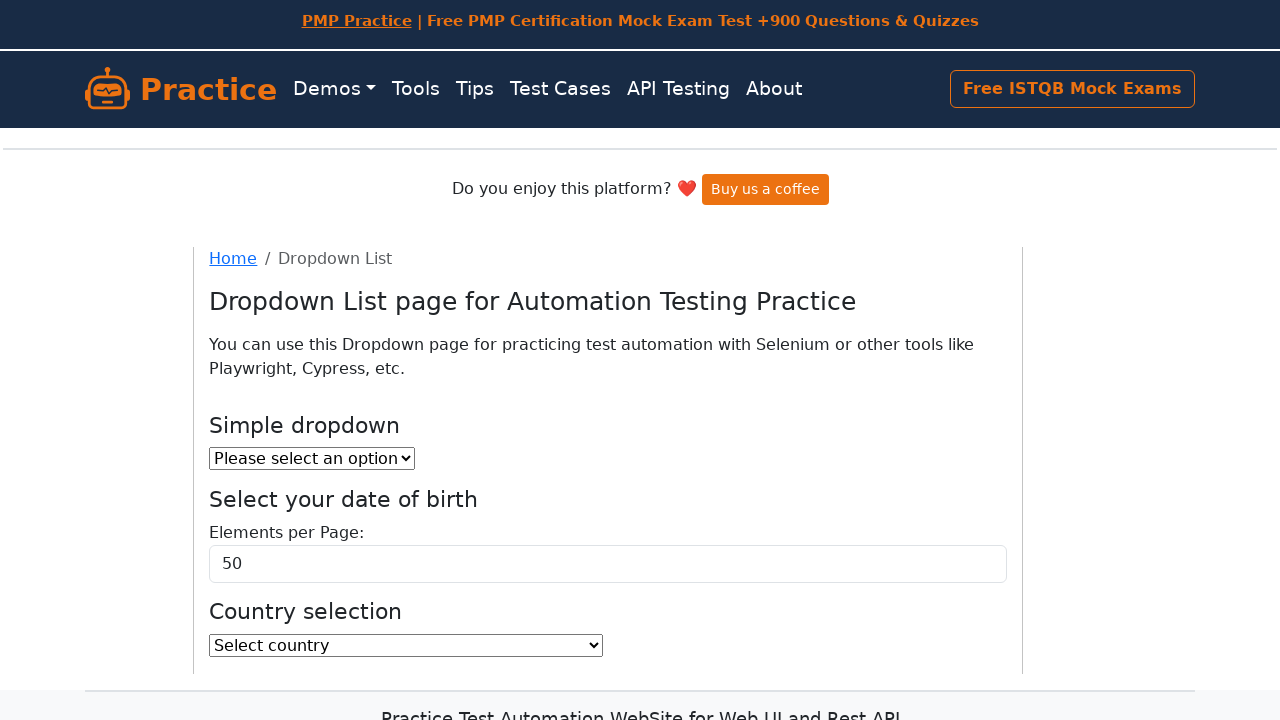

Waited 1000ms before next selection
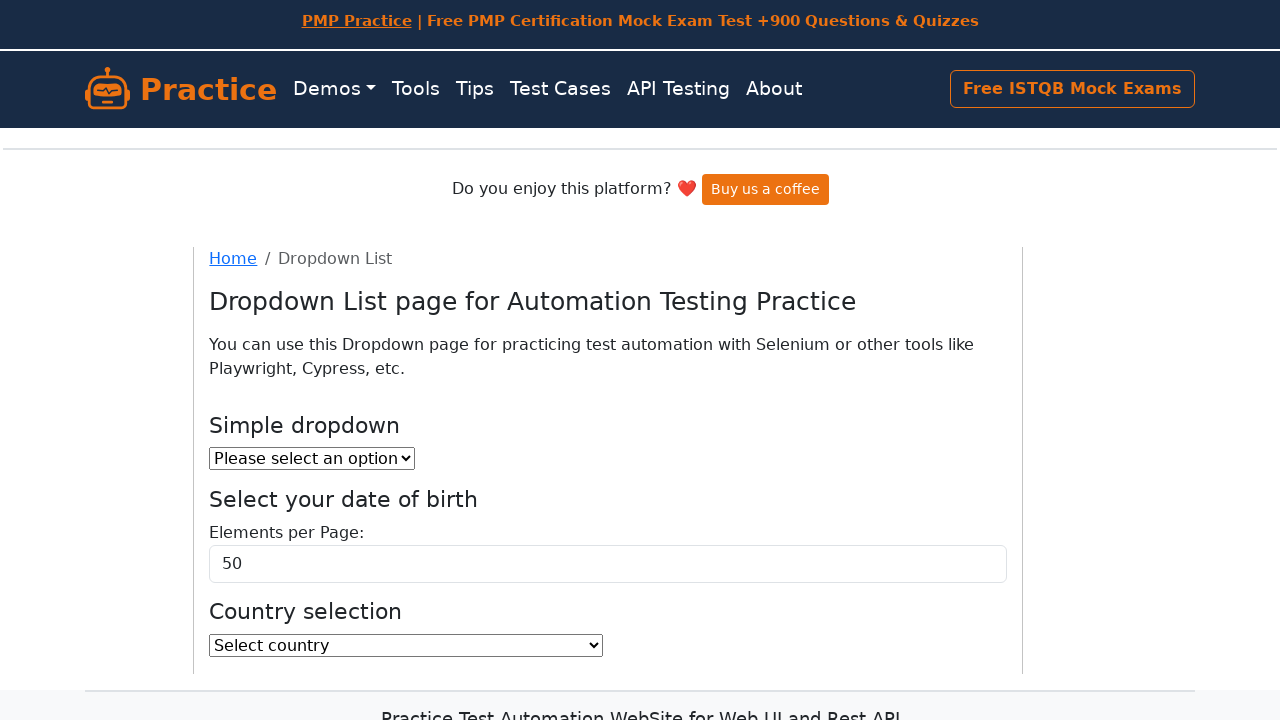

Selected dropdown option by value '100' on #elementsPerPageSelect
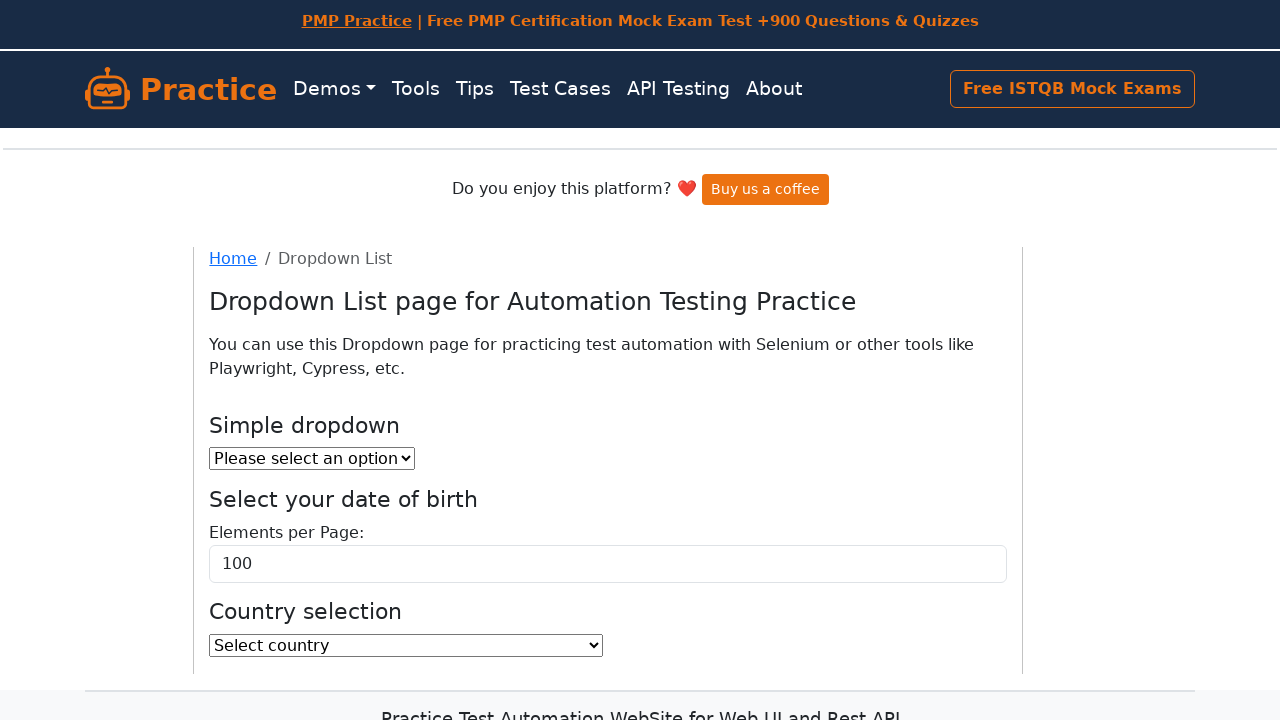

Waited 1000ms before next selection
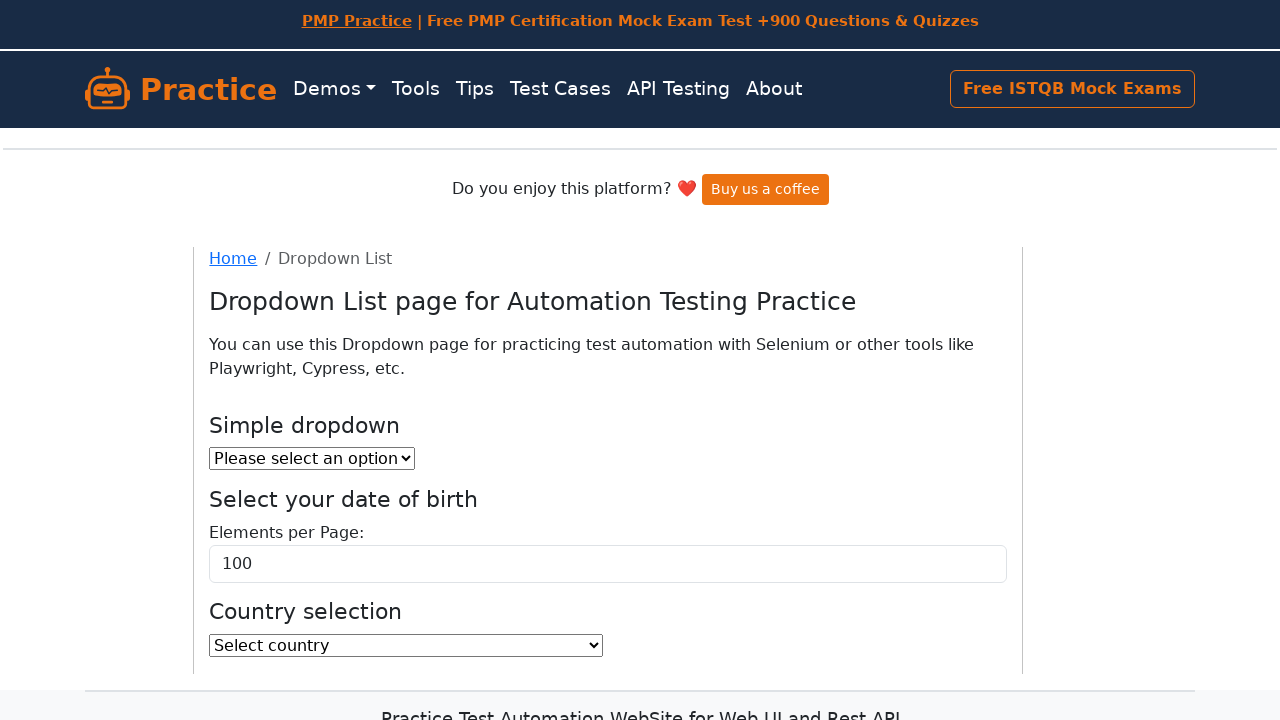

Selected dropdown option by visible text '10' on #elementsPerPageSelect
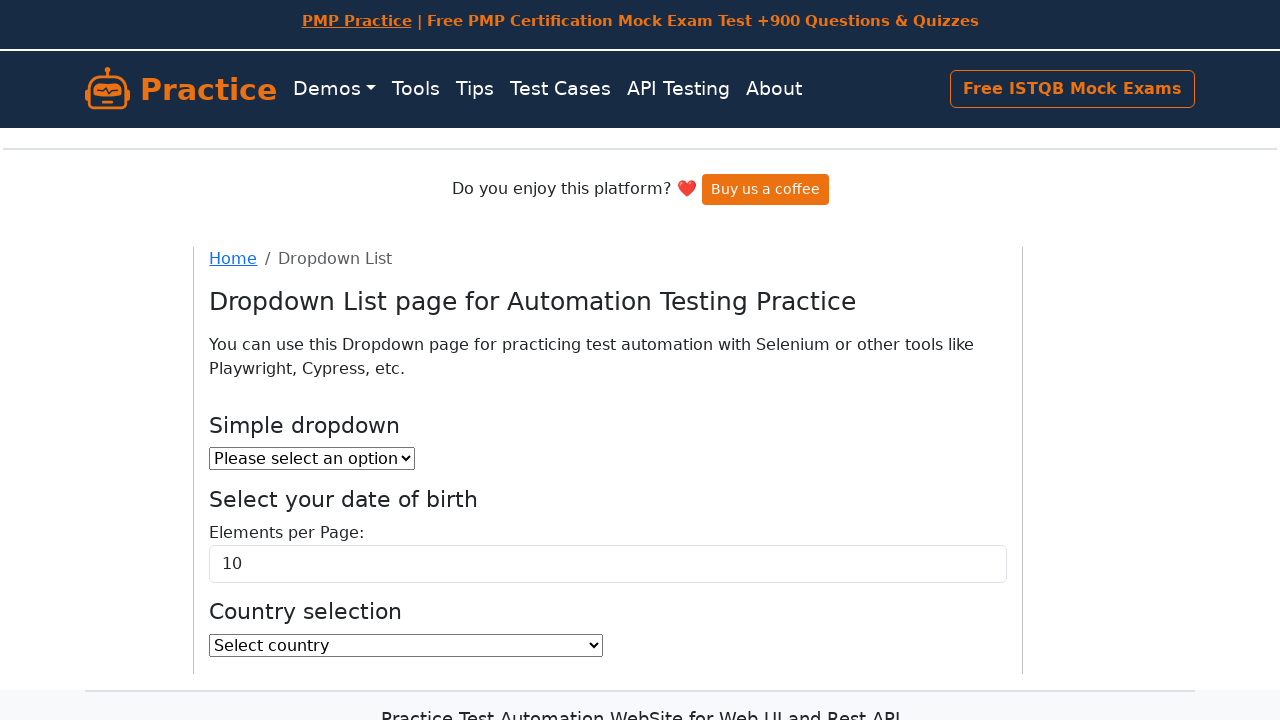

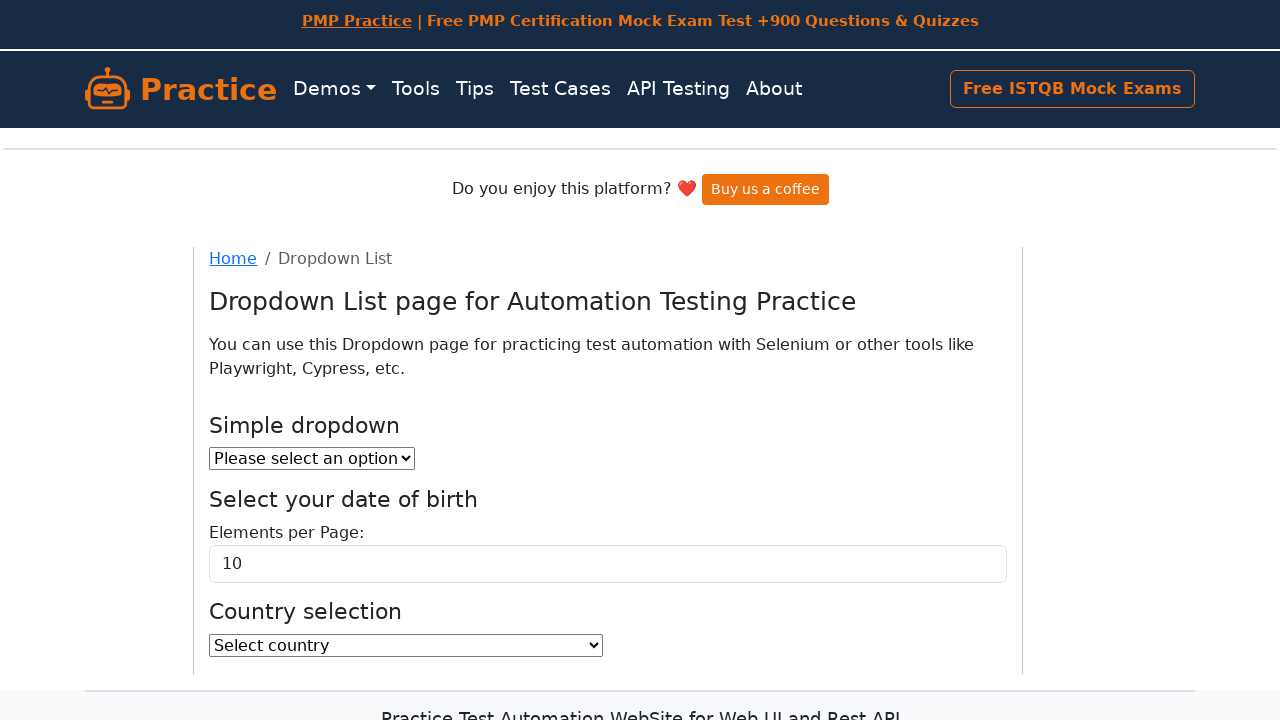